Clicks the Recalls link on Target homepage footer

Starting URL: https://www.target.com

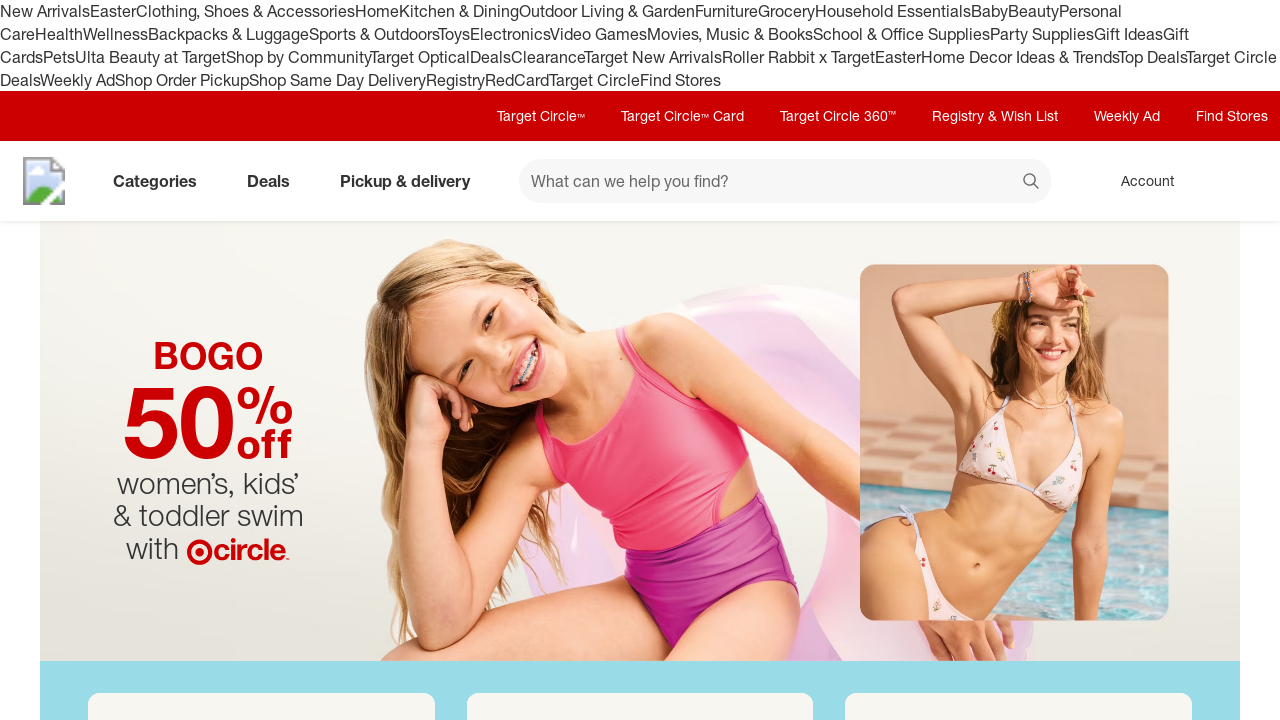

Navigated to Target homepage
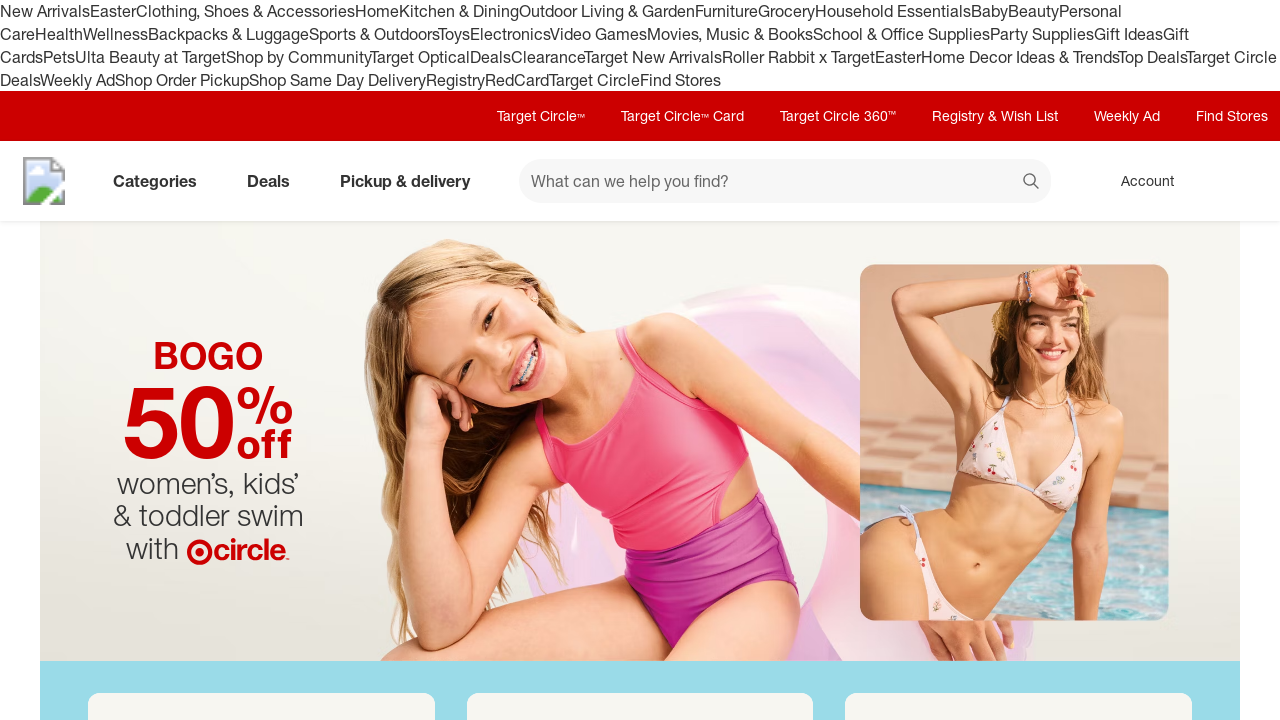

Clicked Recalls link in footer at (253, 585) on a:text('Recalls')
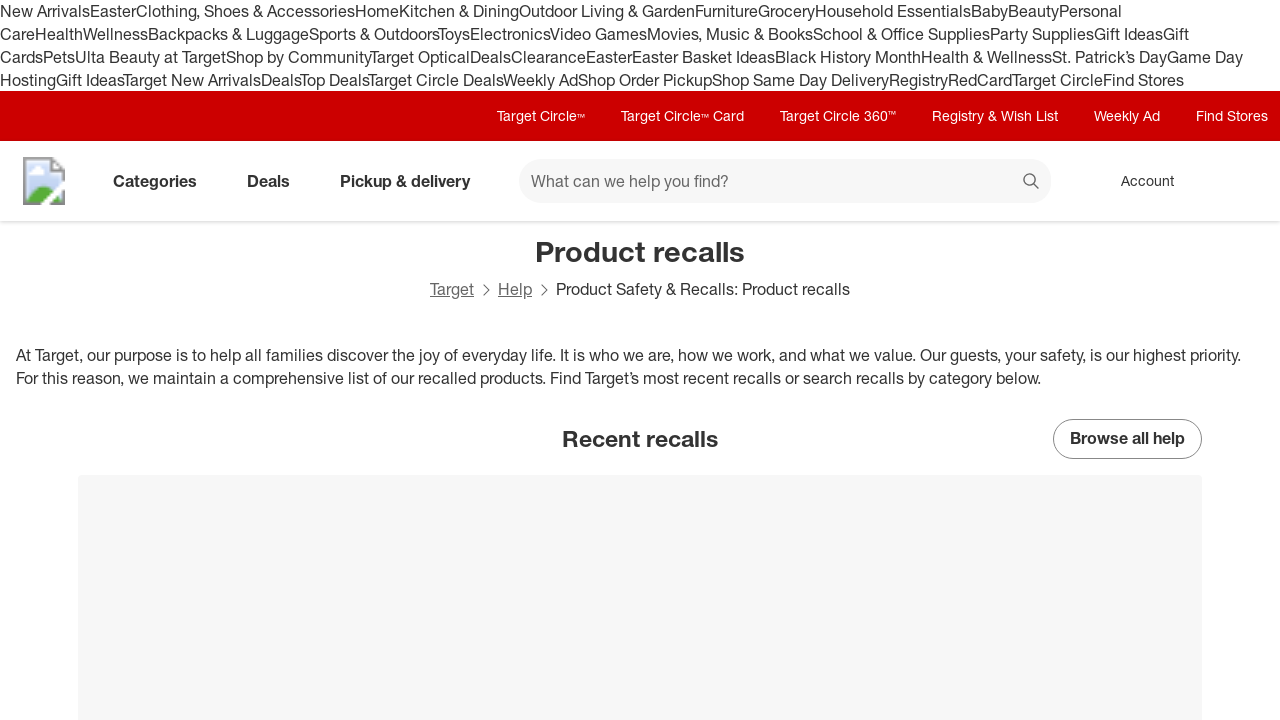

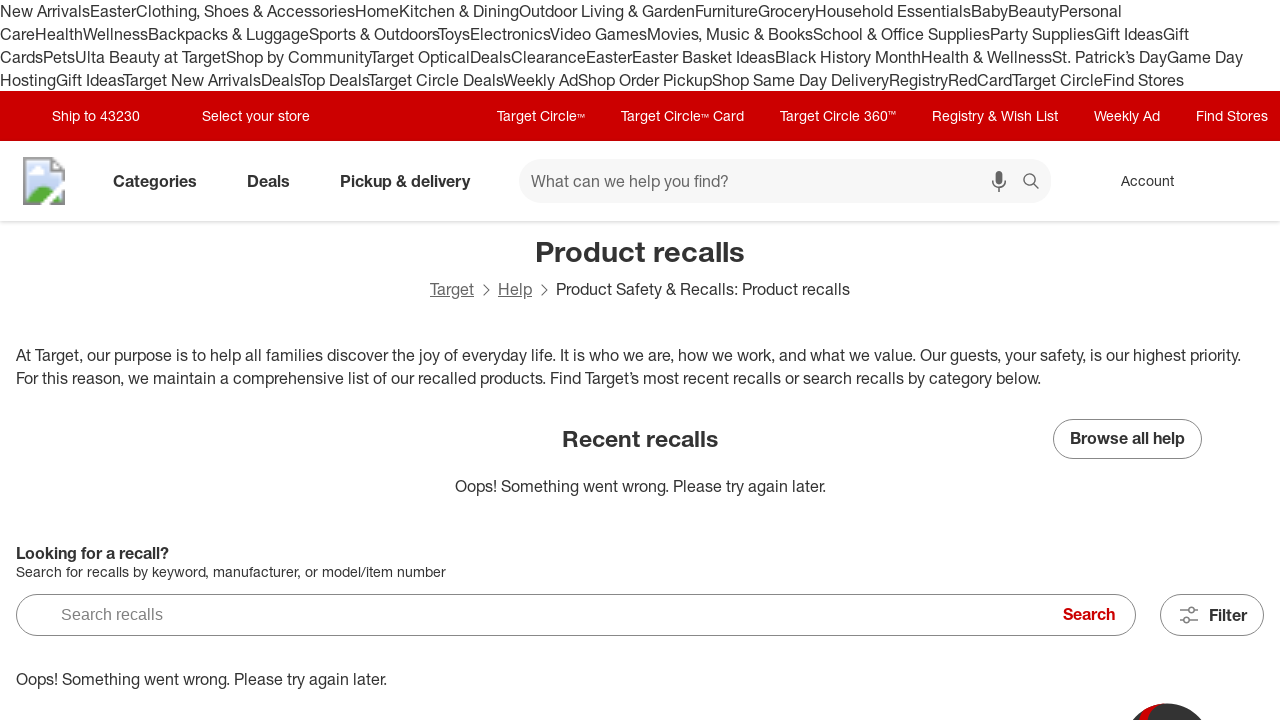